Tests dropdown list functionality by selecting an option and verifying the selection

Starting URL: https://the-internet.herokuapp.com/dropdown

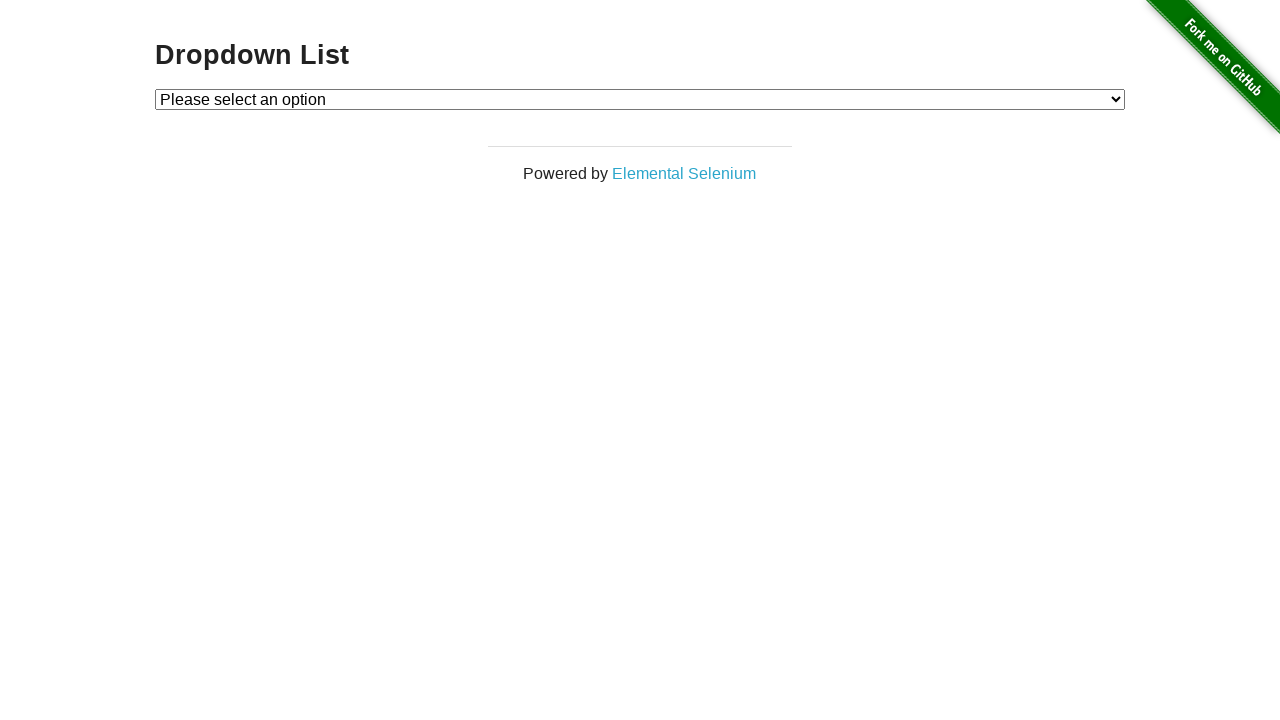

Located dropdown element
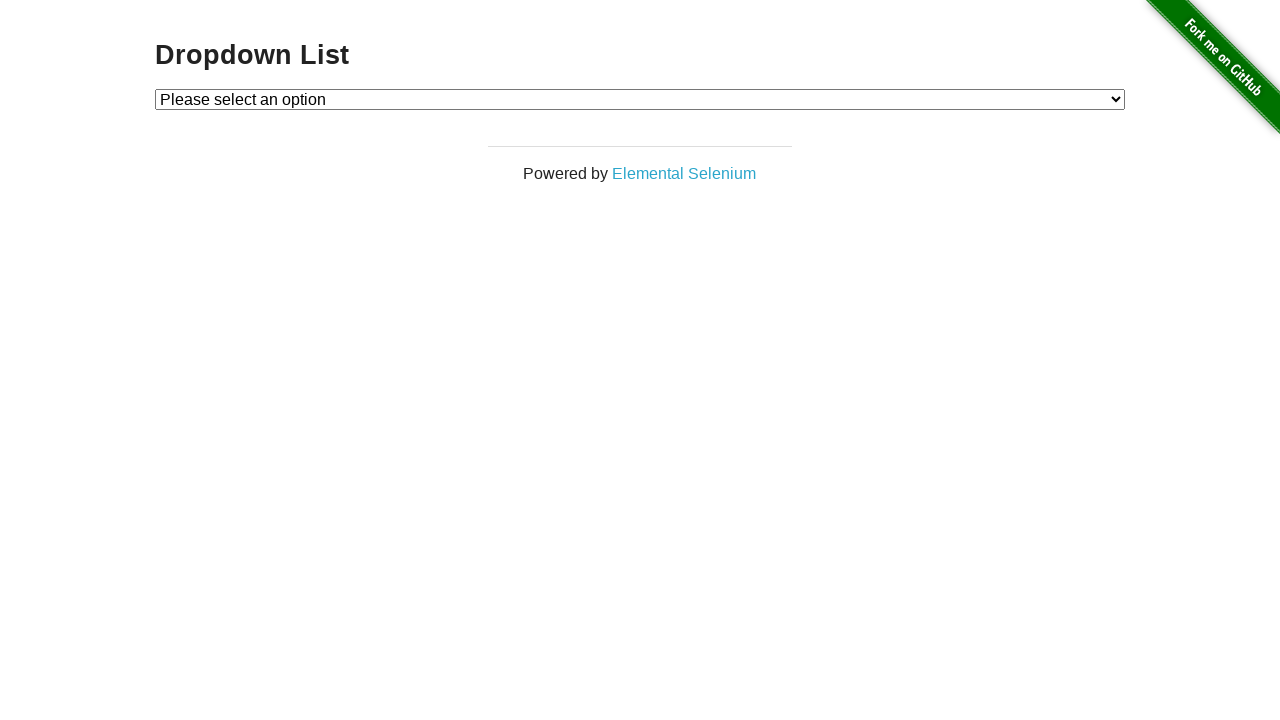

Retrieved all dropdown options
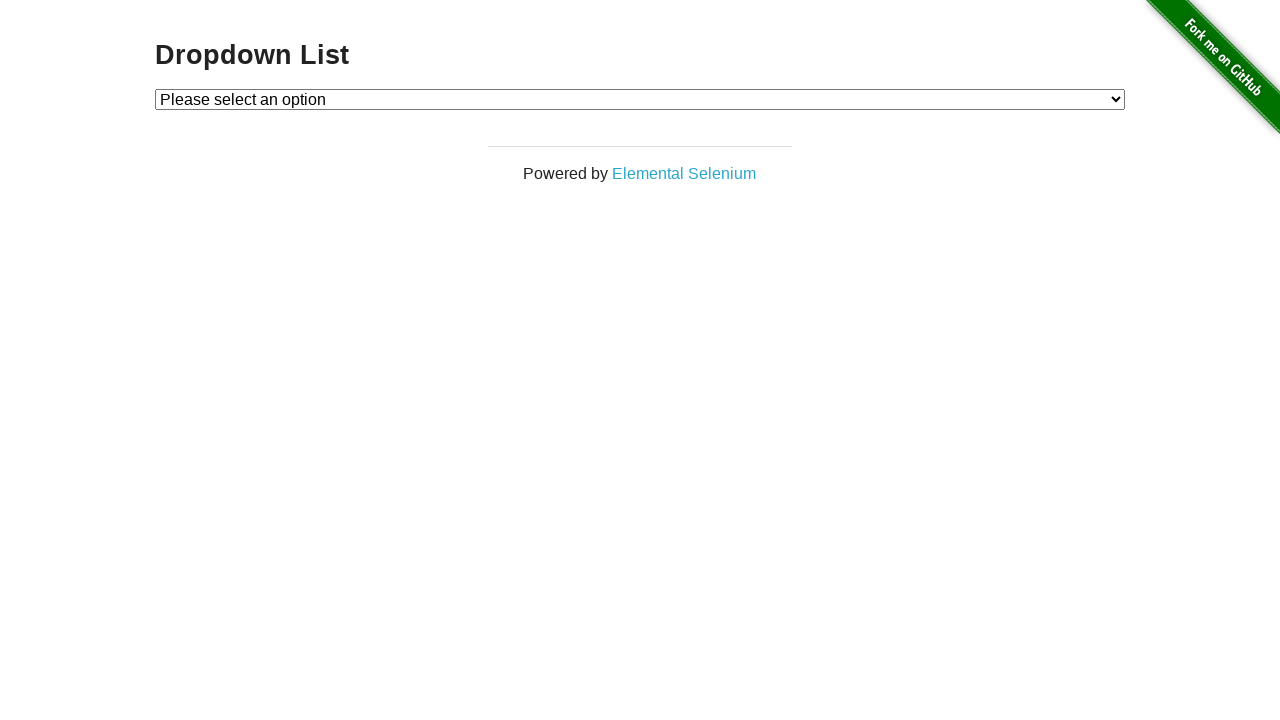

Verified dropdown contains exactly 3 options
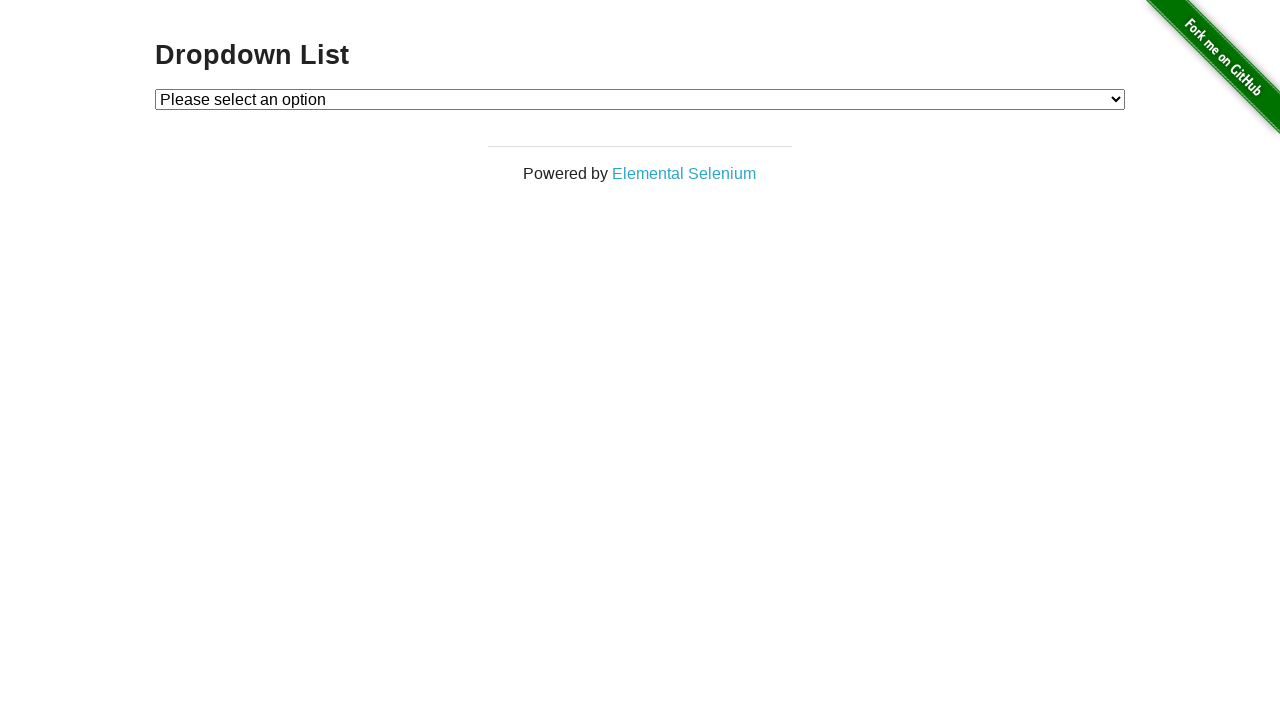

Selected 'Option 1' from dropdown on #dropdown
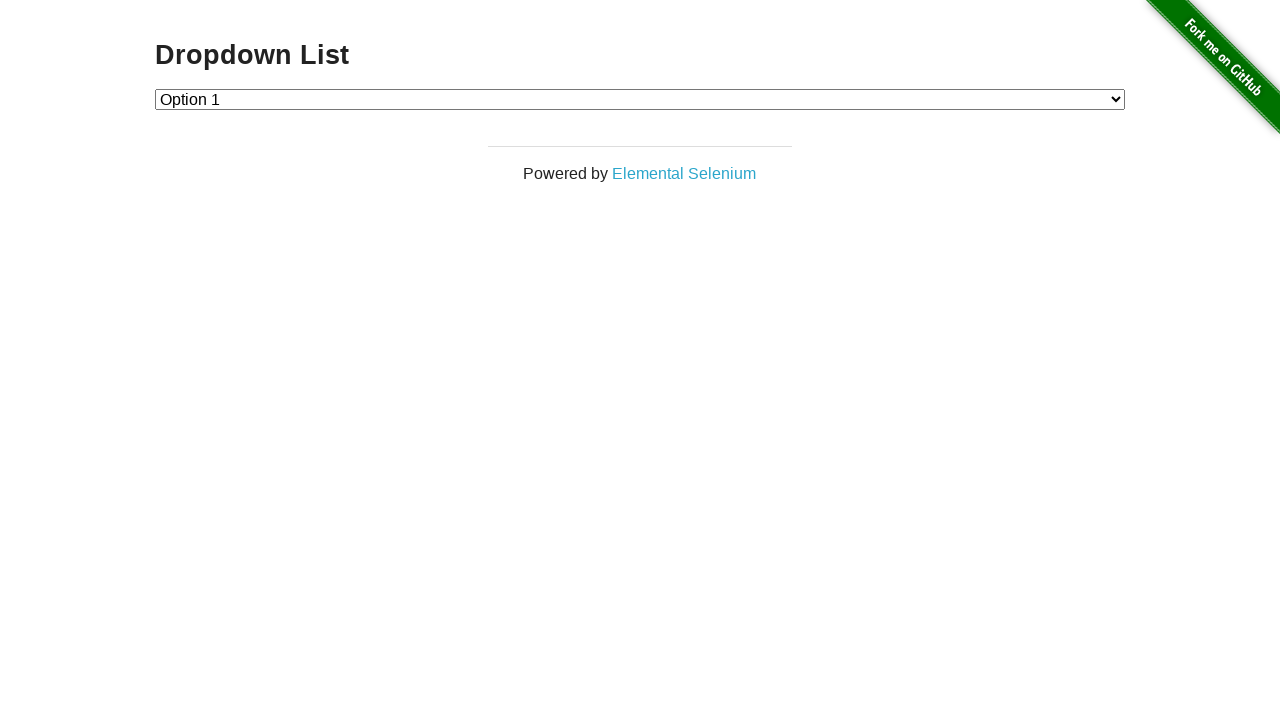

Retrieved selected dropdown value
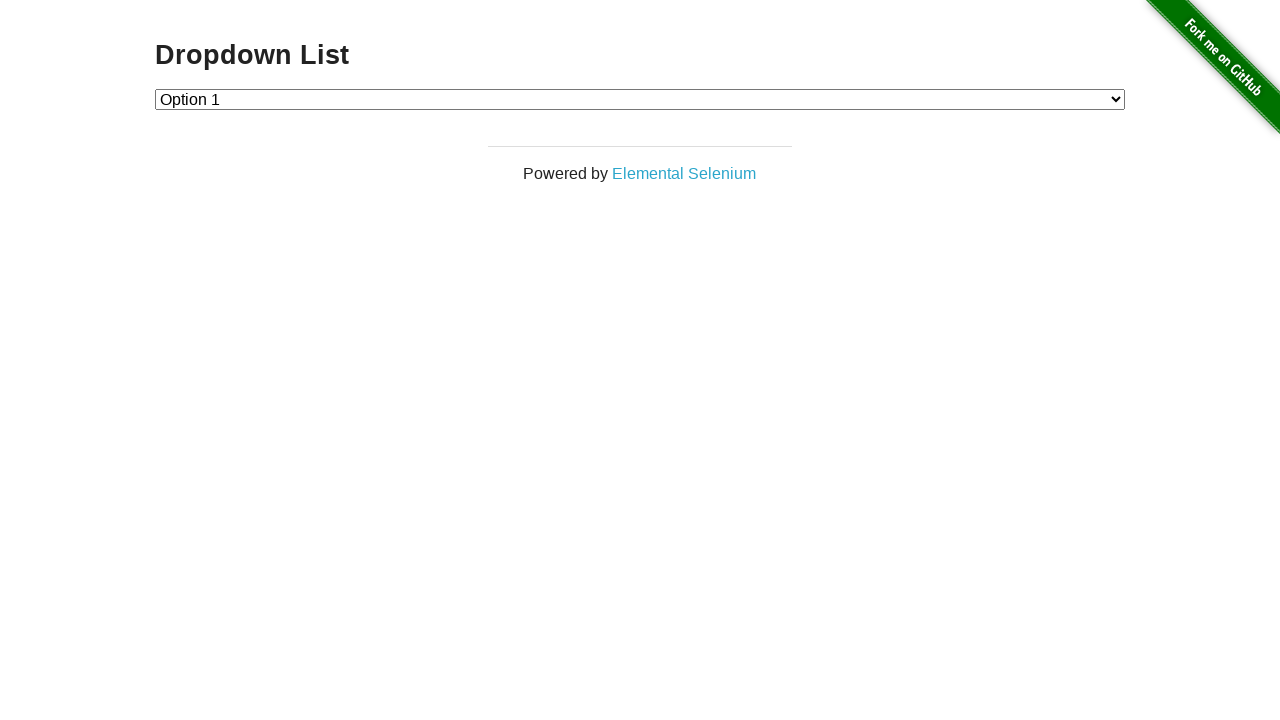

Verified dropdown value is '1'
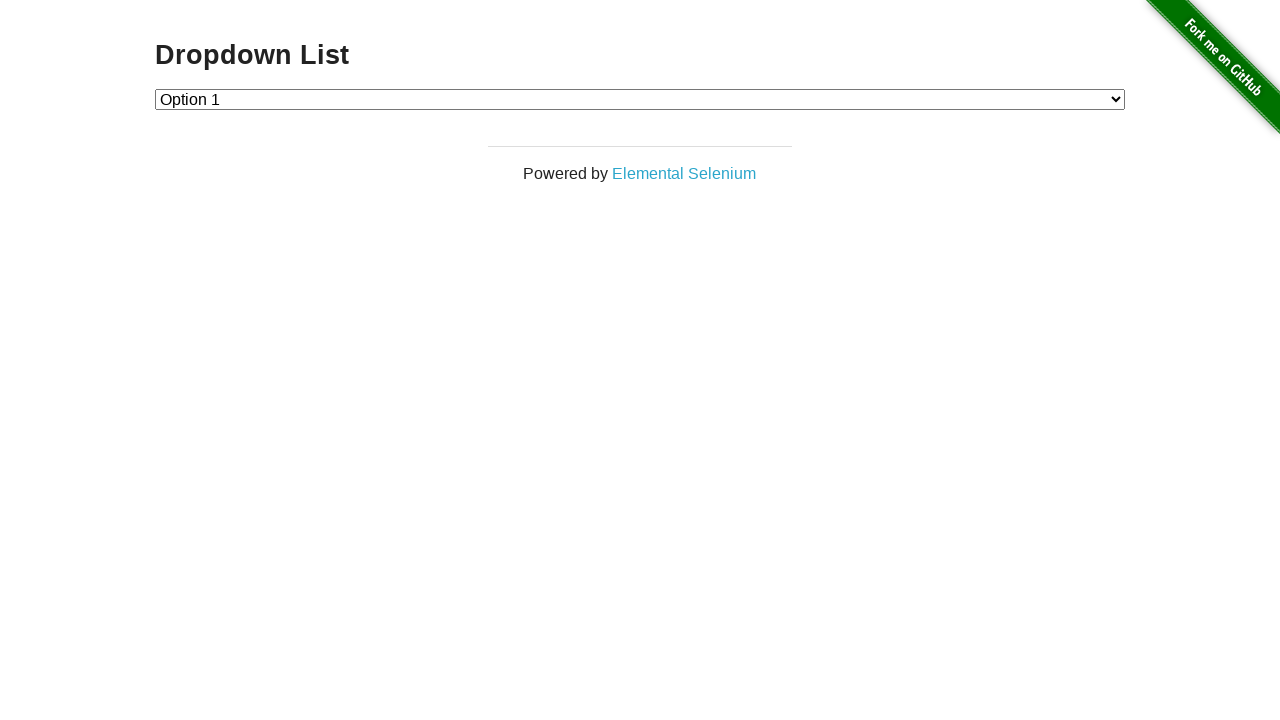

Retrieved selected option text
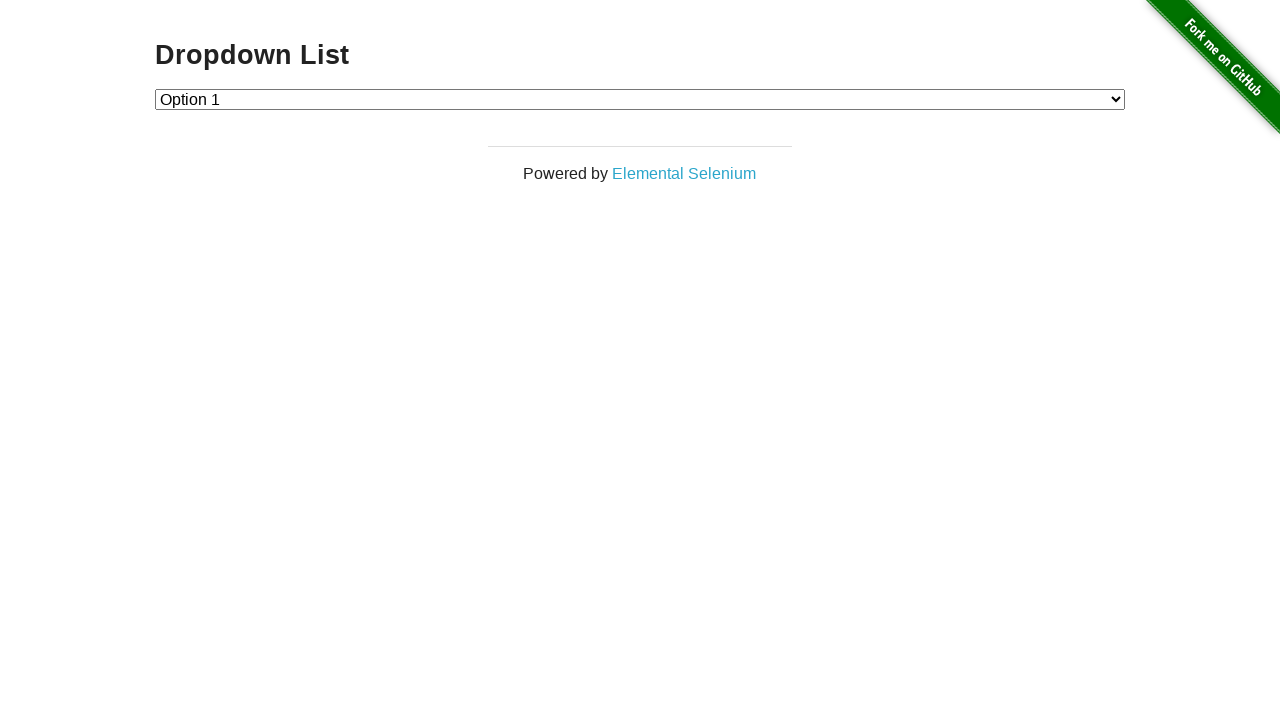

Verified selected option text is 'Option 1'
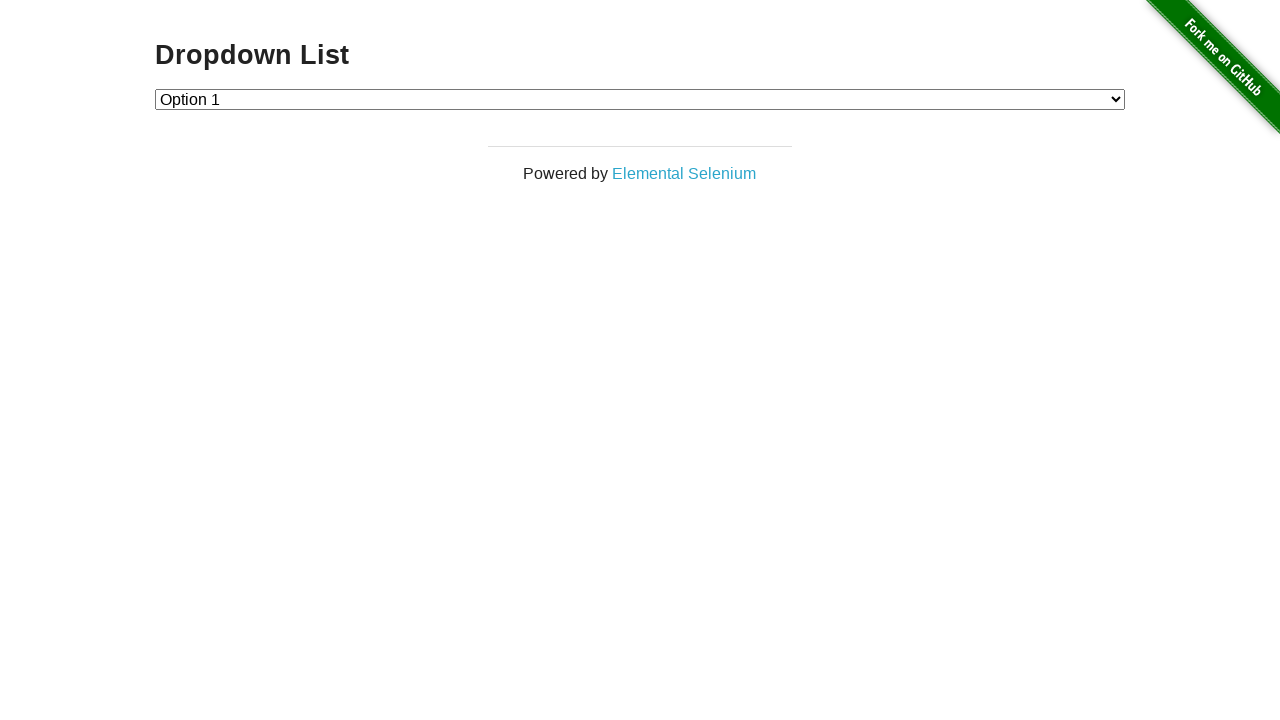

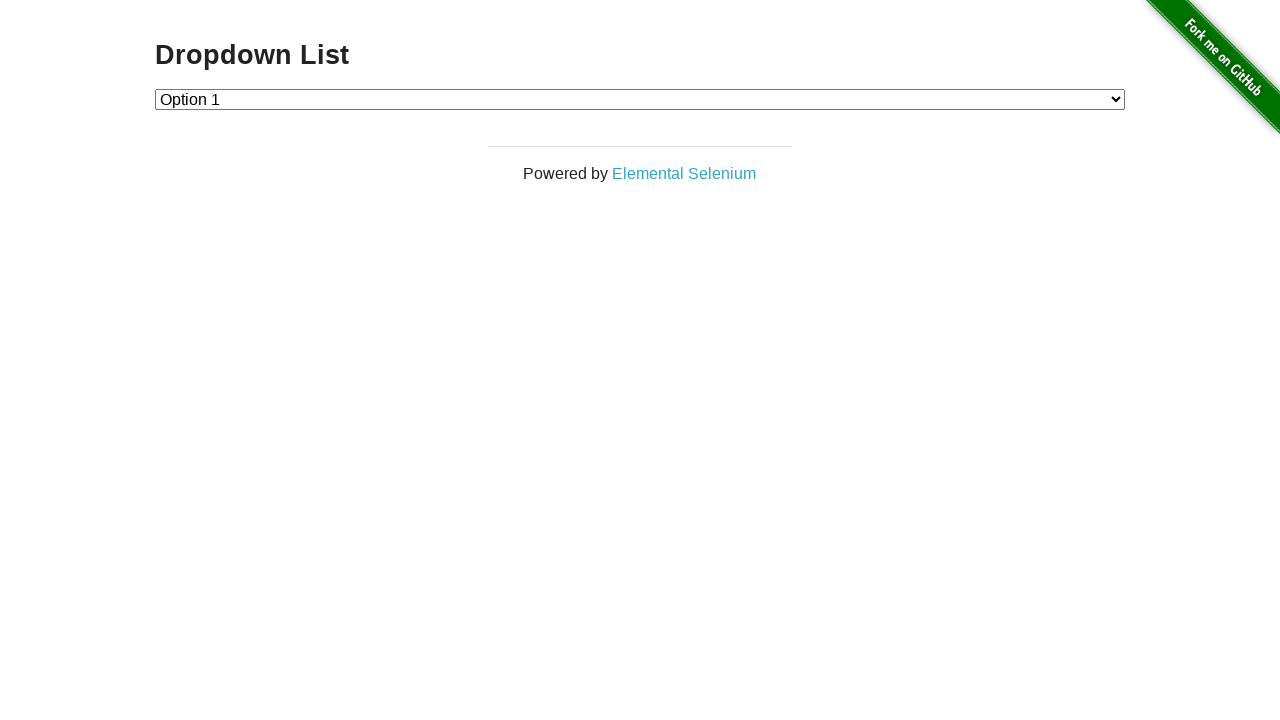